Navigates to CMS portal page and verifies that the logged-out icon element is present on the page

Starting URL: https://portaldev.cms.gov/portal/

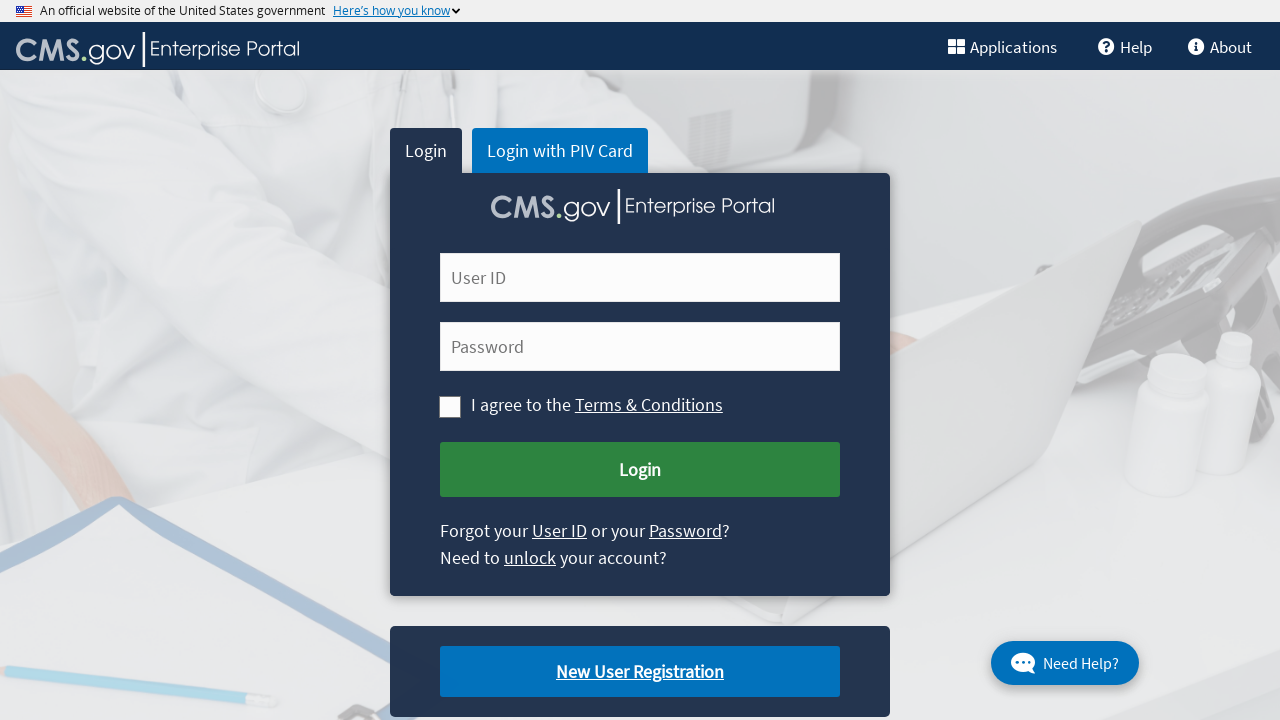

Navigated to CMS portal page at https://portaldev.cms.gov/portal/
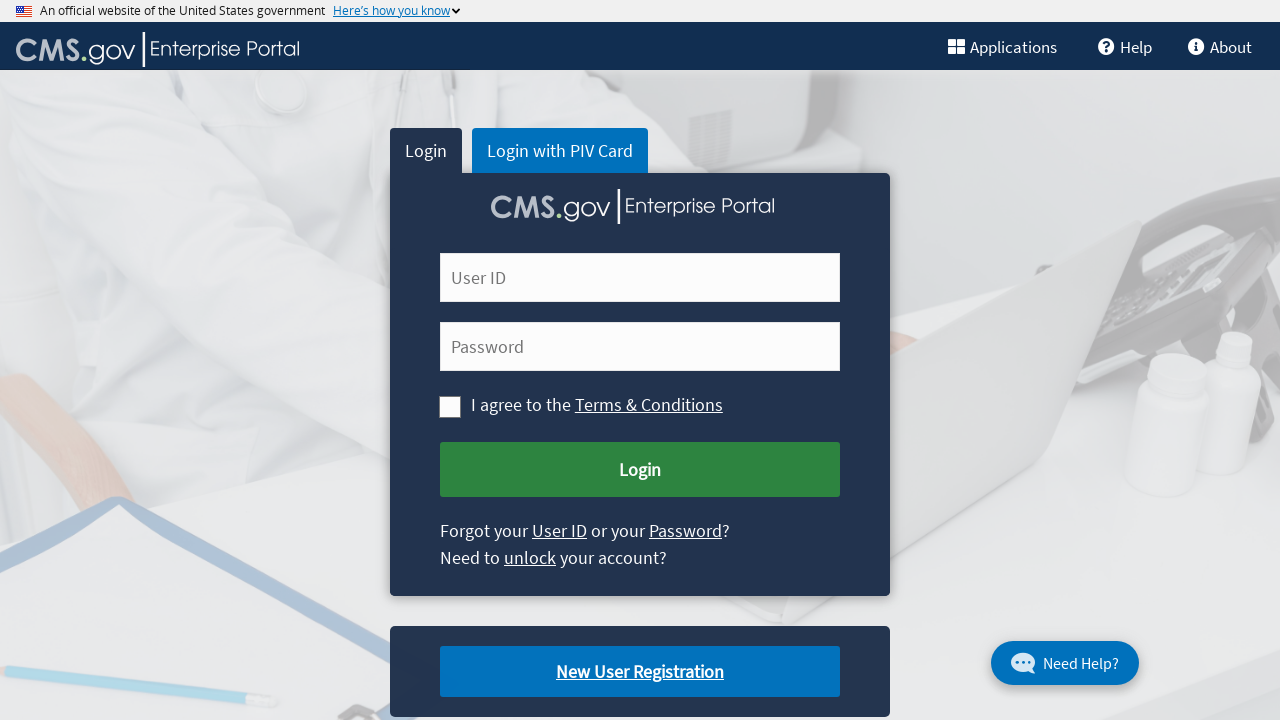

Verified that the logged-out icon element is present and visible on the page
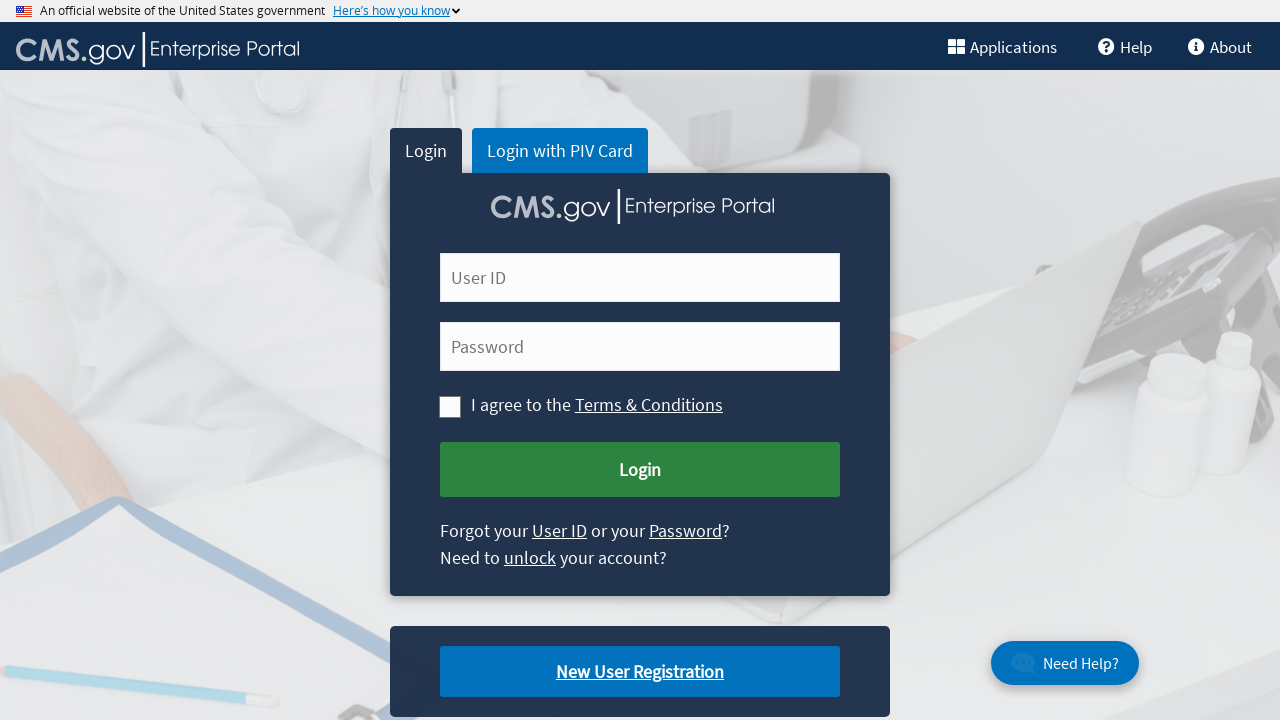

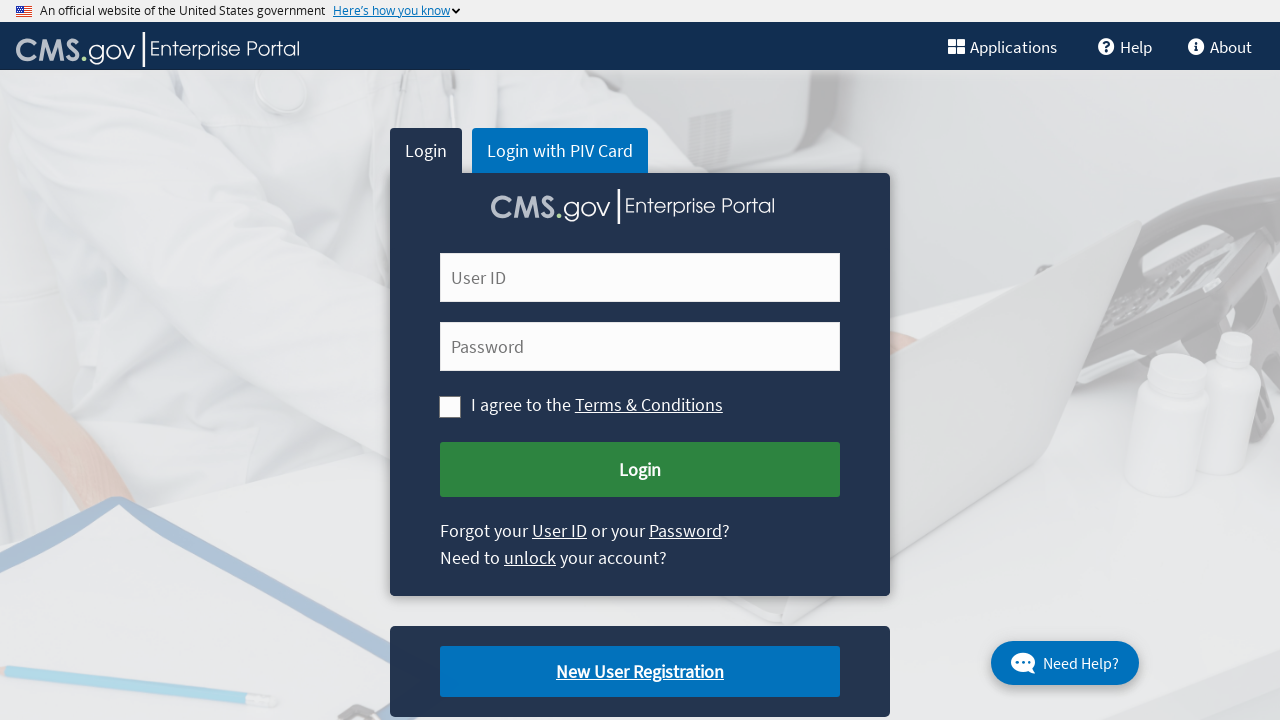